Tests dropdown selection functionality by selecting an option from a single-select dropdown menu

Starting URL: https://omayo.blogspot.com/

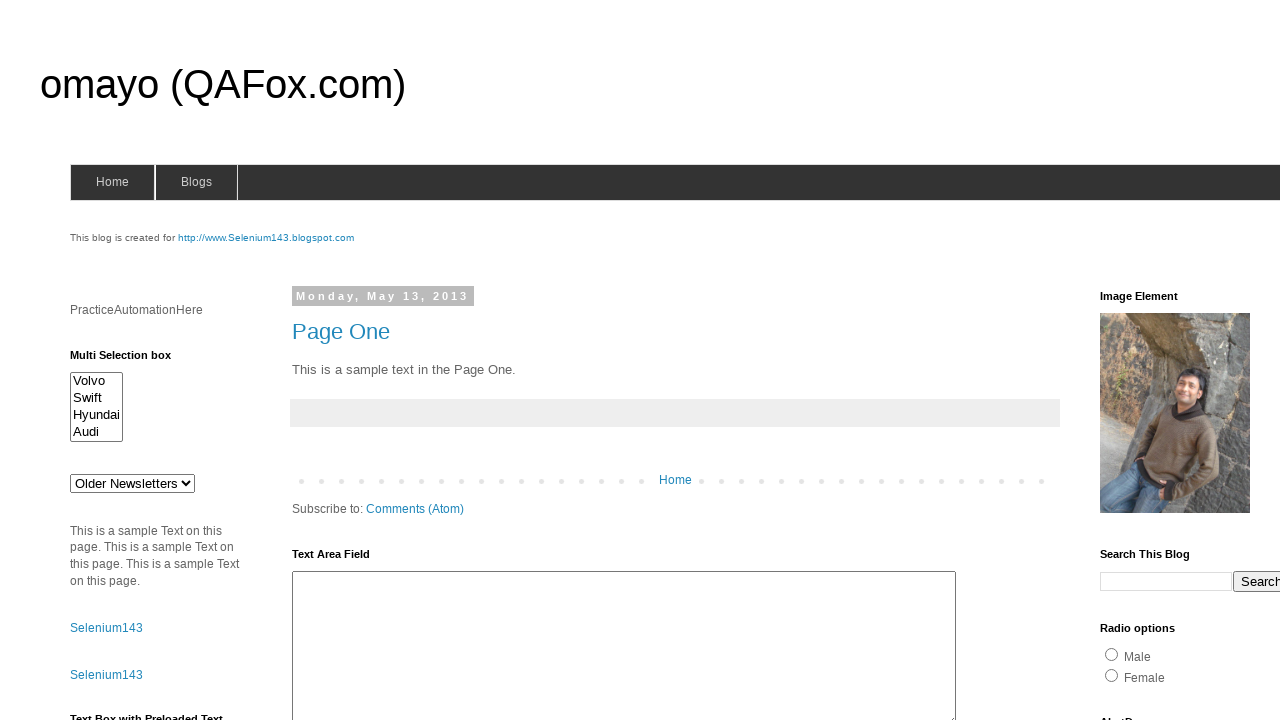

Located dropdown element with id 'drop1'
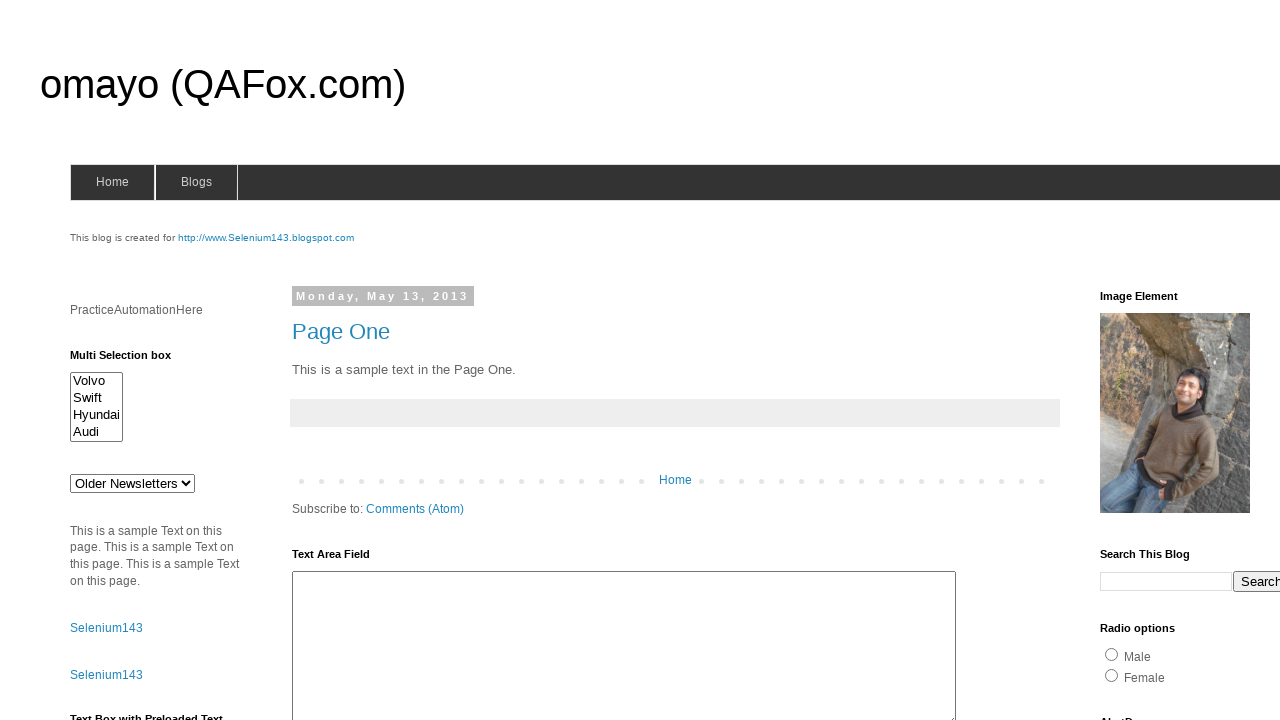

Selected option at index 3 from dropdown menu on #drop1
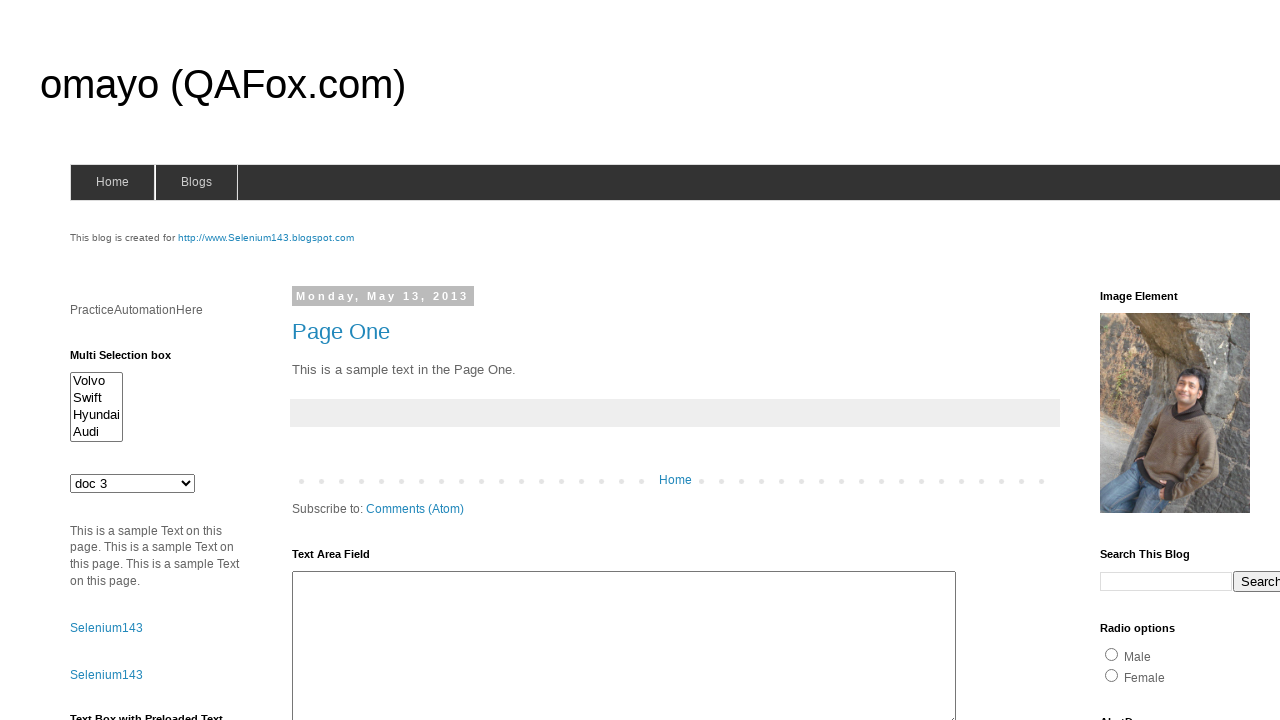

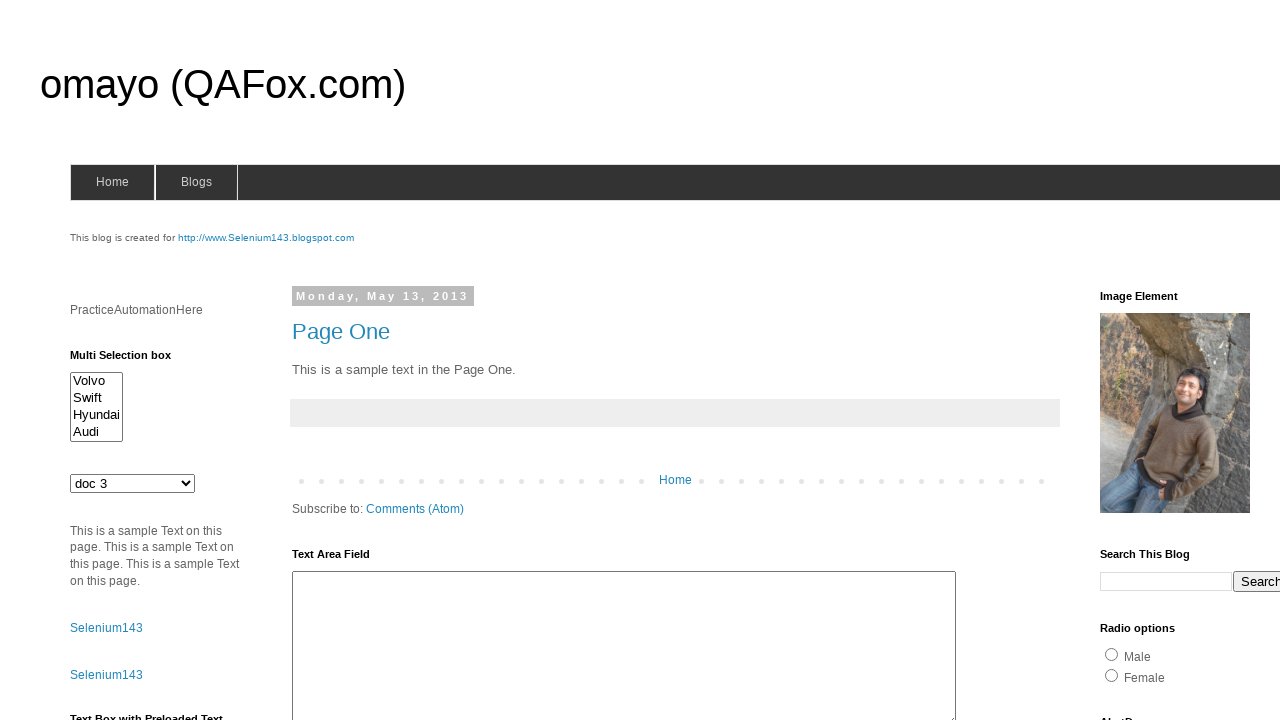